Navigates to the BestBuy homepage

Starting URL: https://www.bestbuy.com/

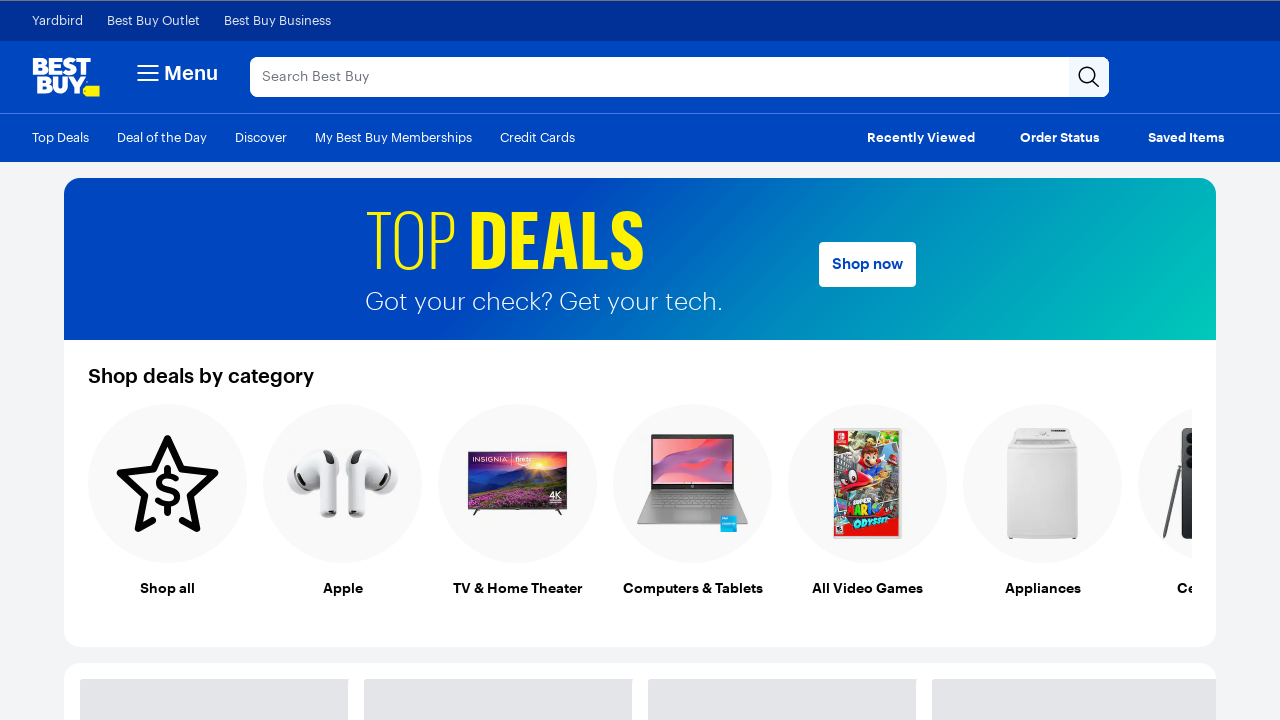

Navigated to BestBuy homepage
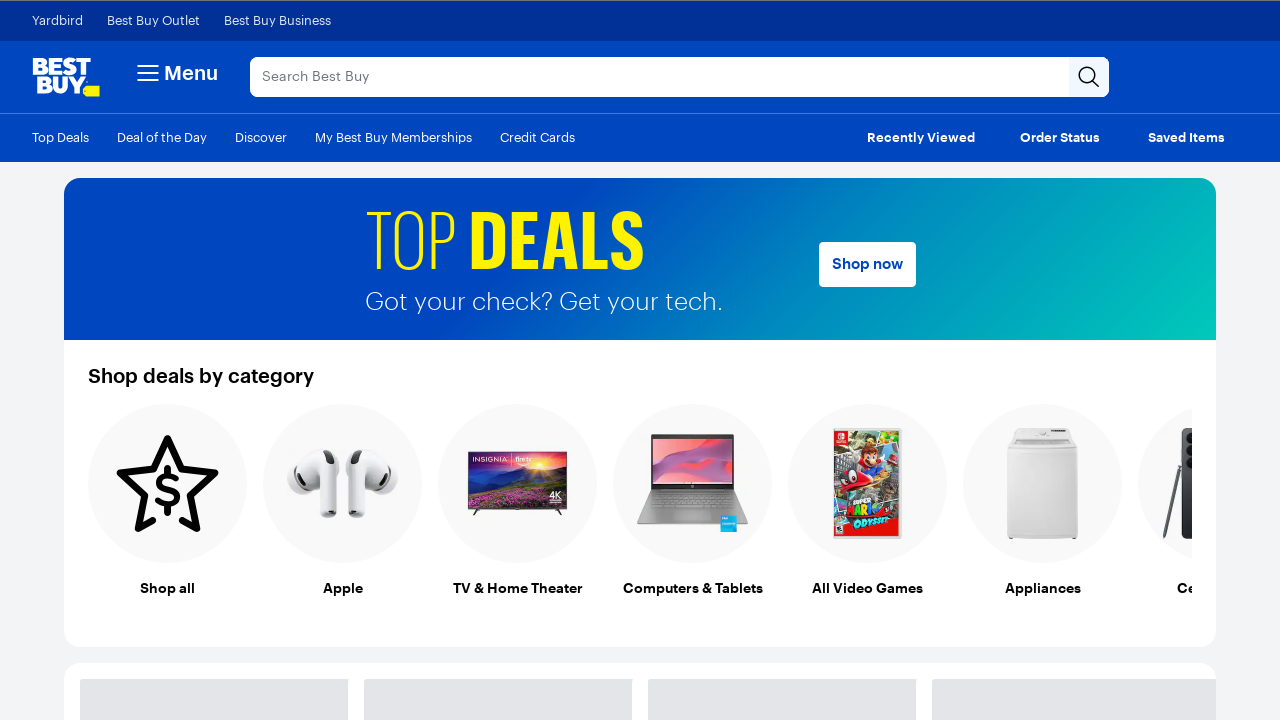

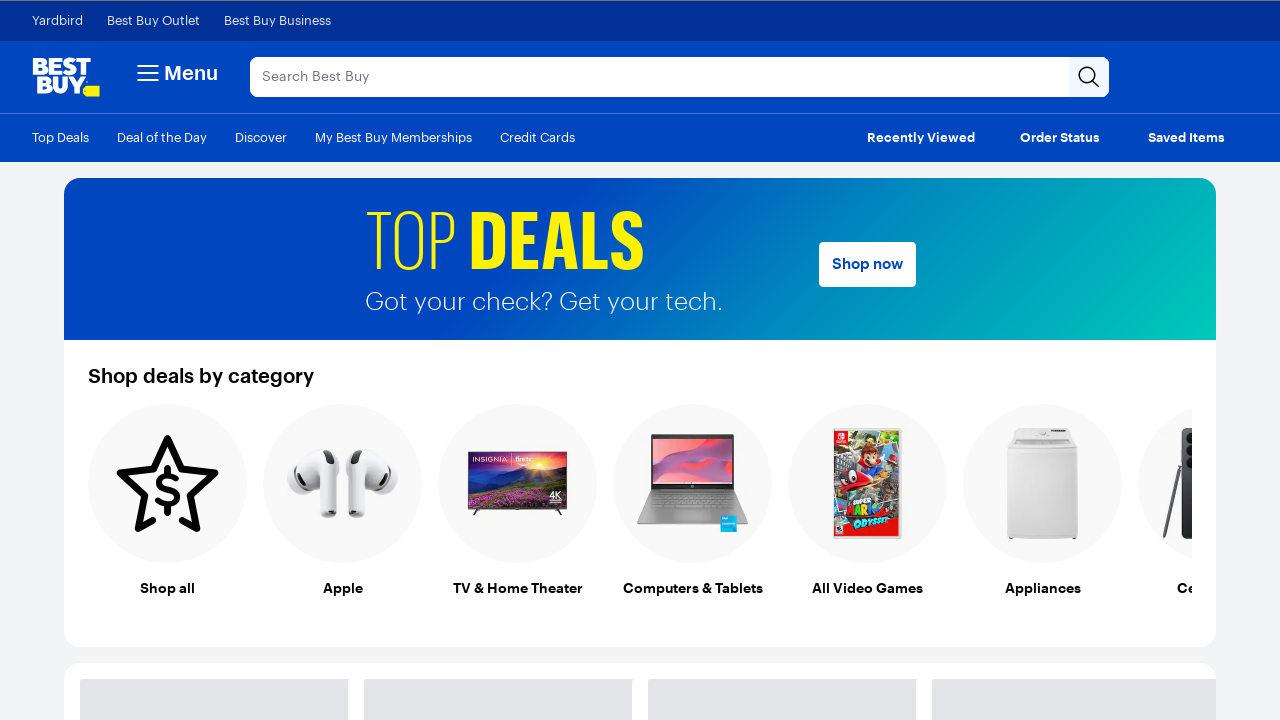